Validates that the SEER logo subtitle is displayed on the page

Starting URL: https://www.bapssatsangexams.org/

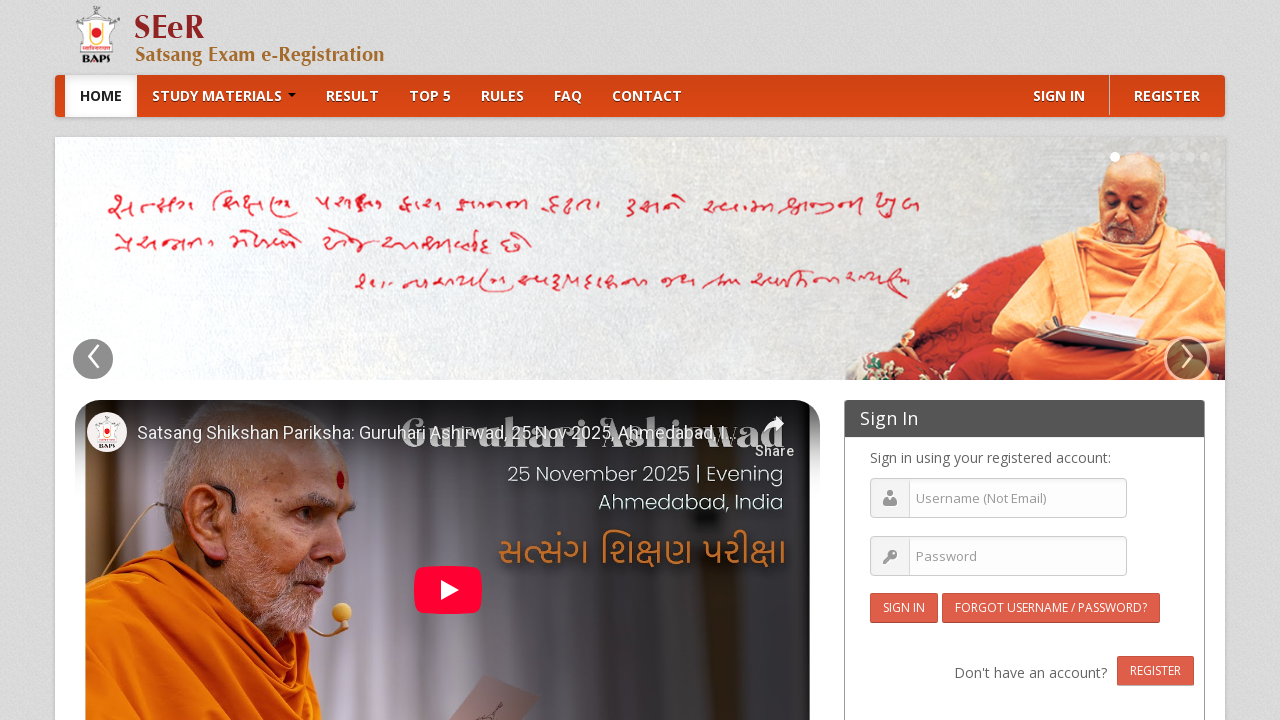

Waited for SEER logo subtitle element to be visible
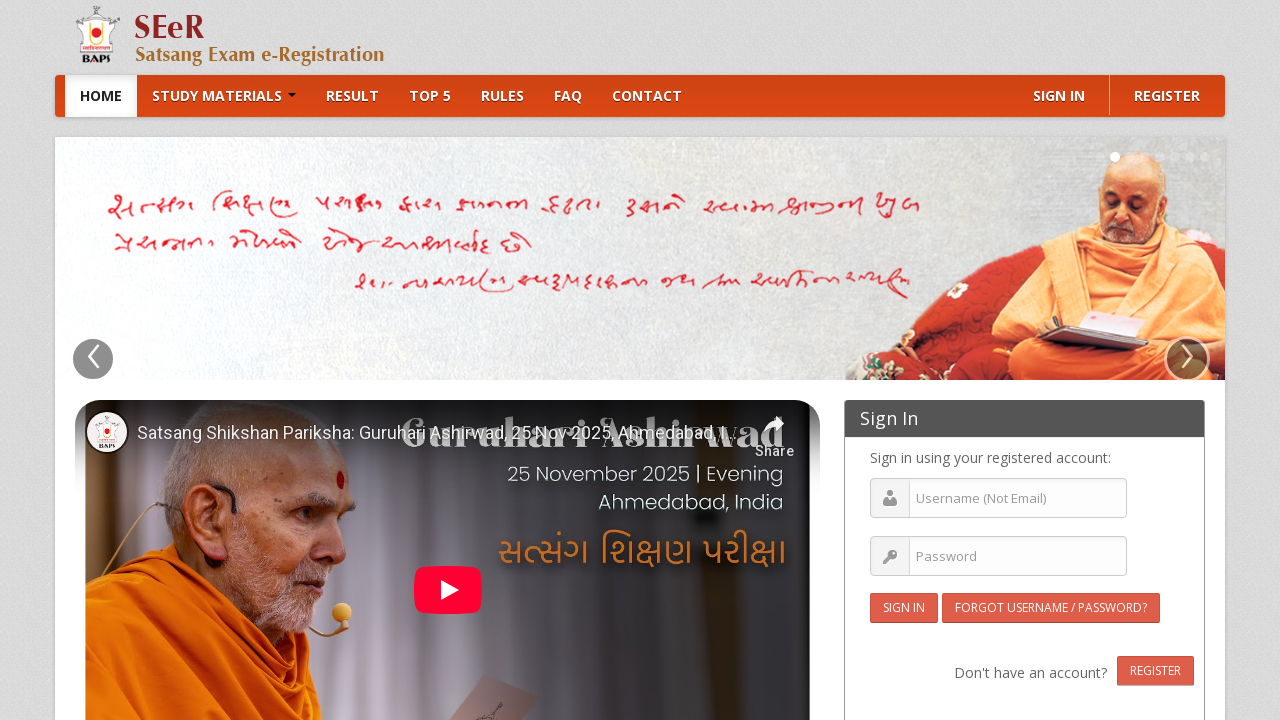

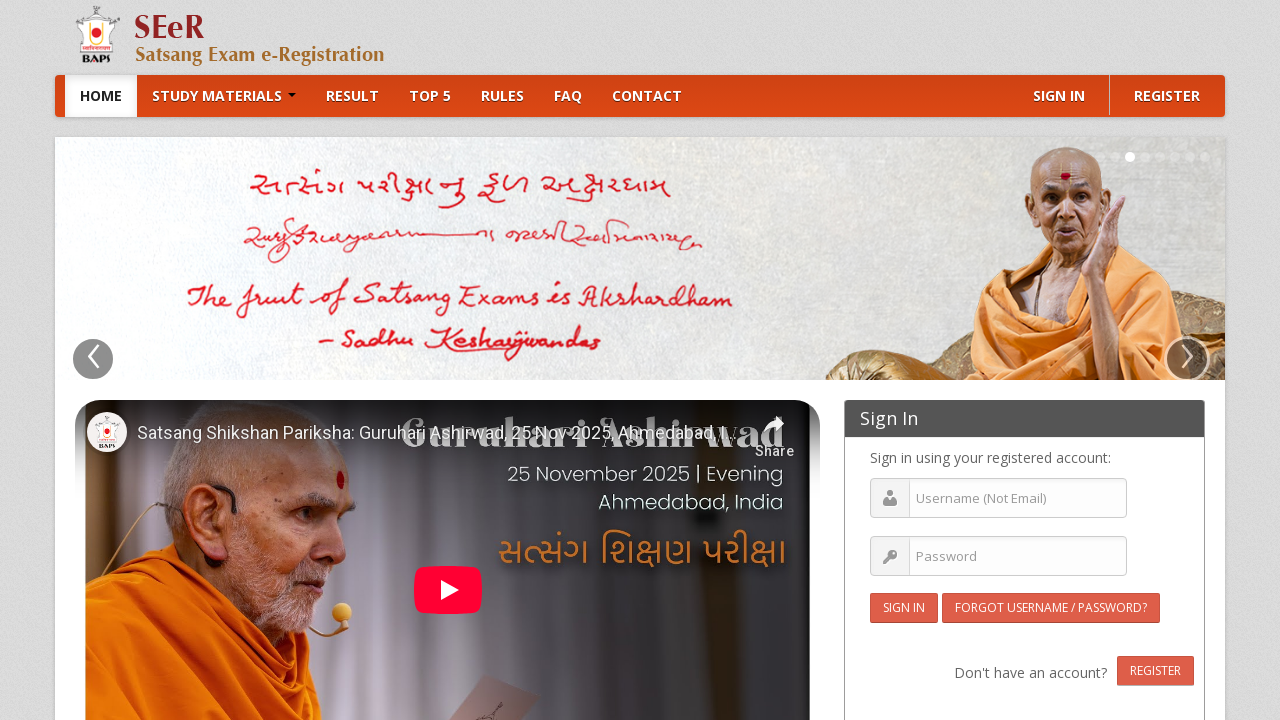